Tests drag and drop functionality by dragging a source element to a target drop zone on the jQuery UI droppable demo page

Starting URL: https://jqueryui.com/droppable/

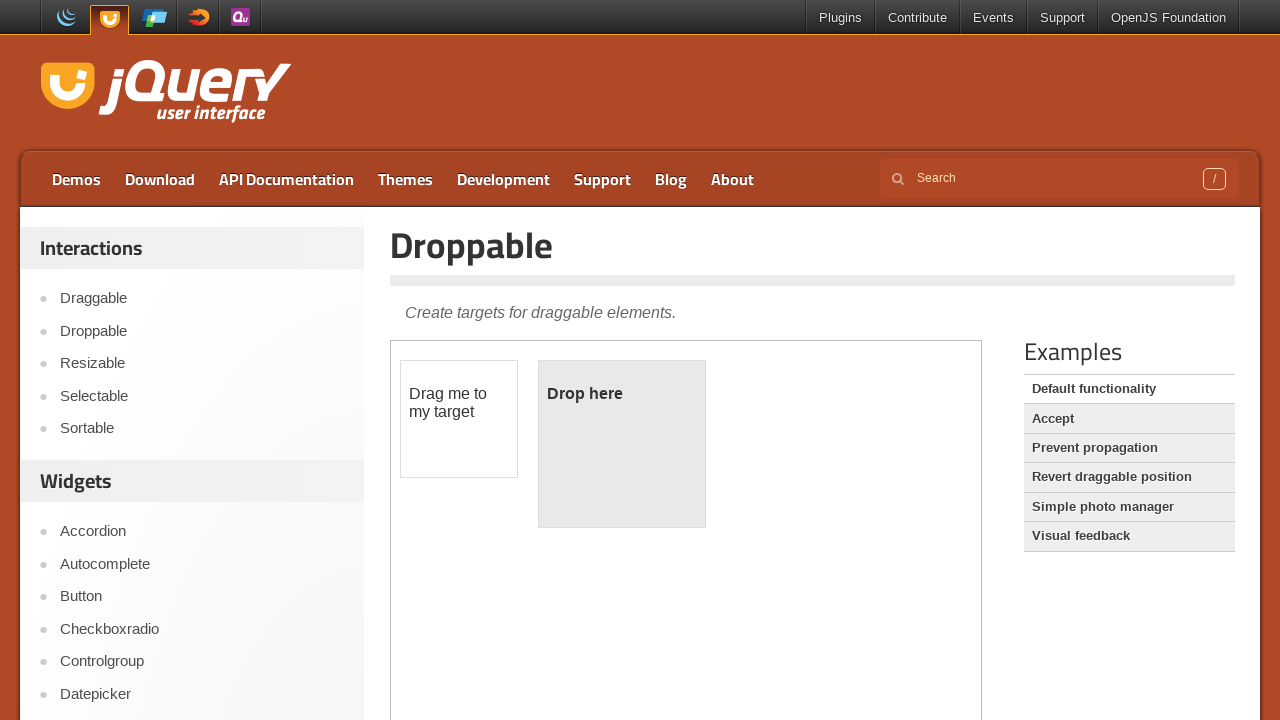

Located the demo iframe containing drag and drop elements
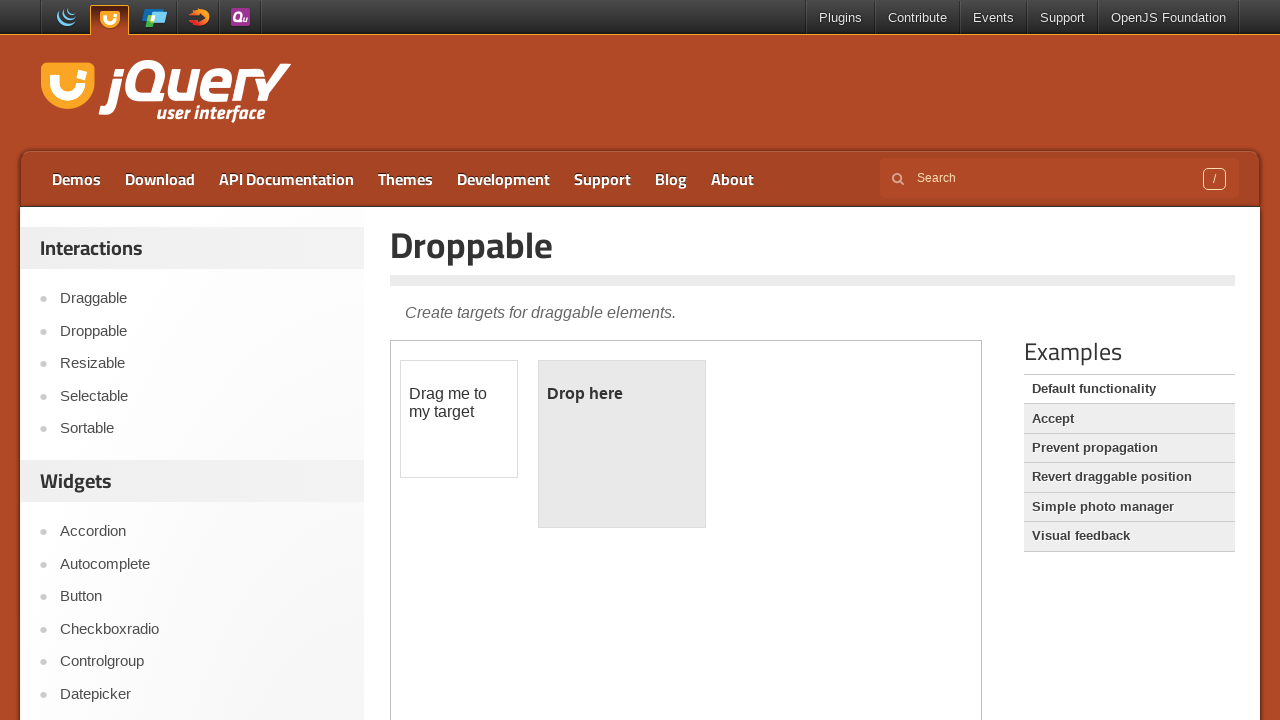

Located the draggable source element
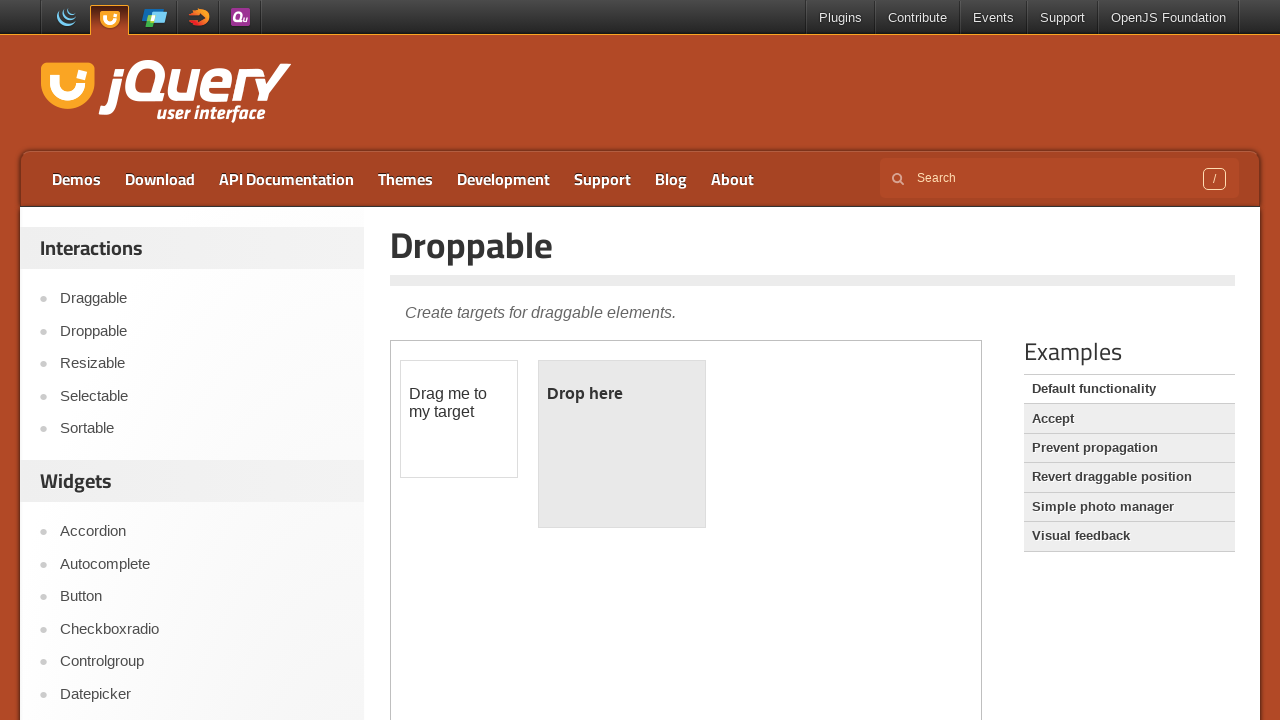

Located the droppable target element
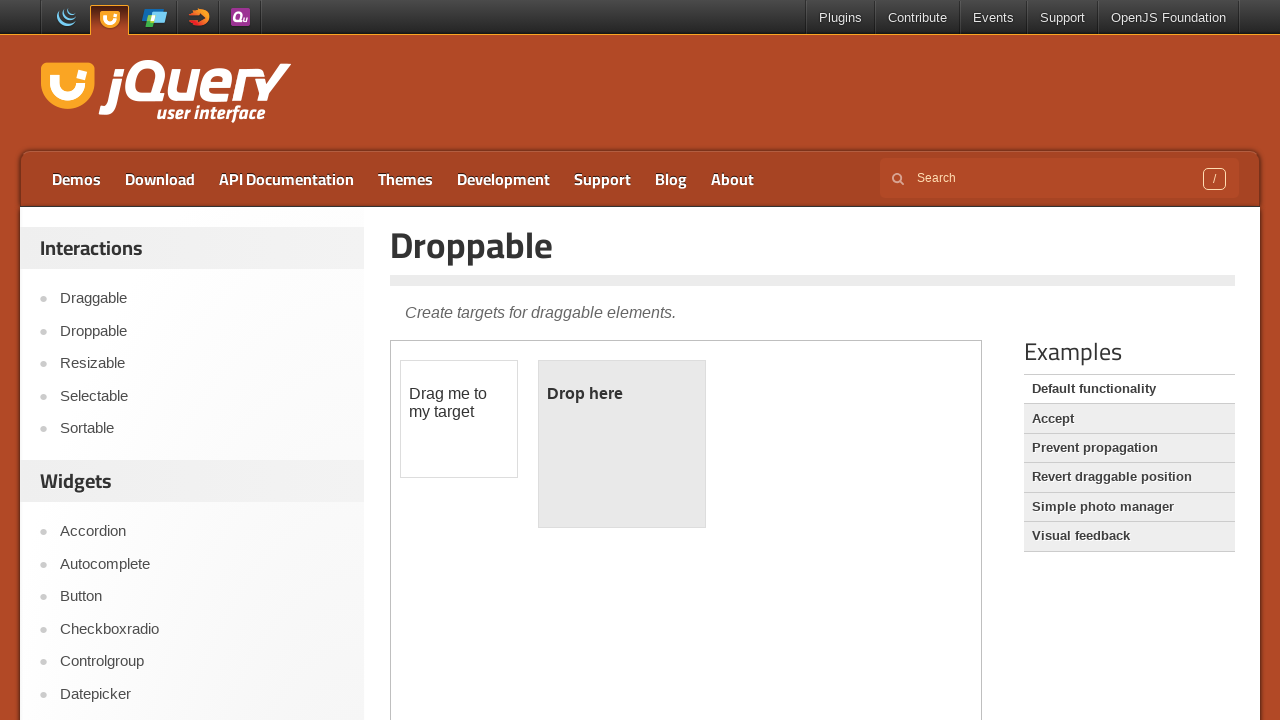

Dragged source element to target drop zone at (622, 444)
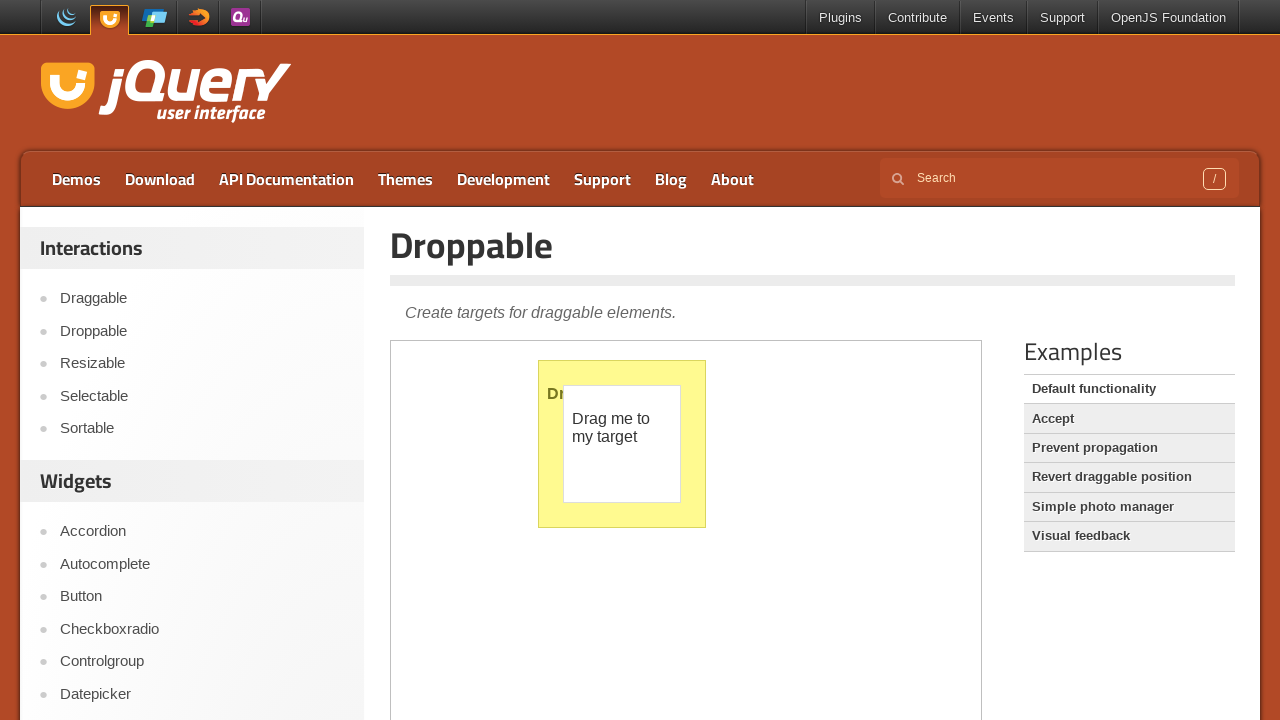

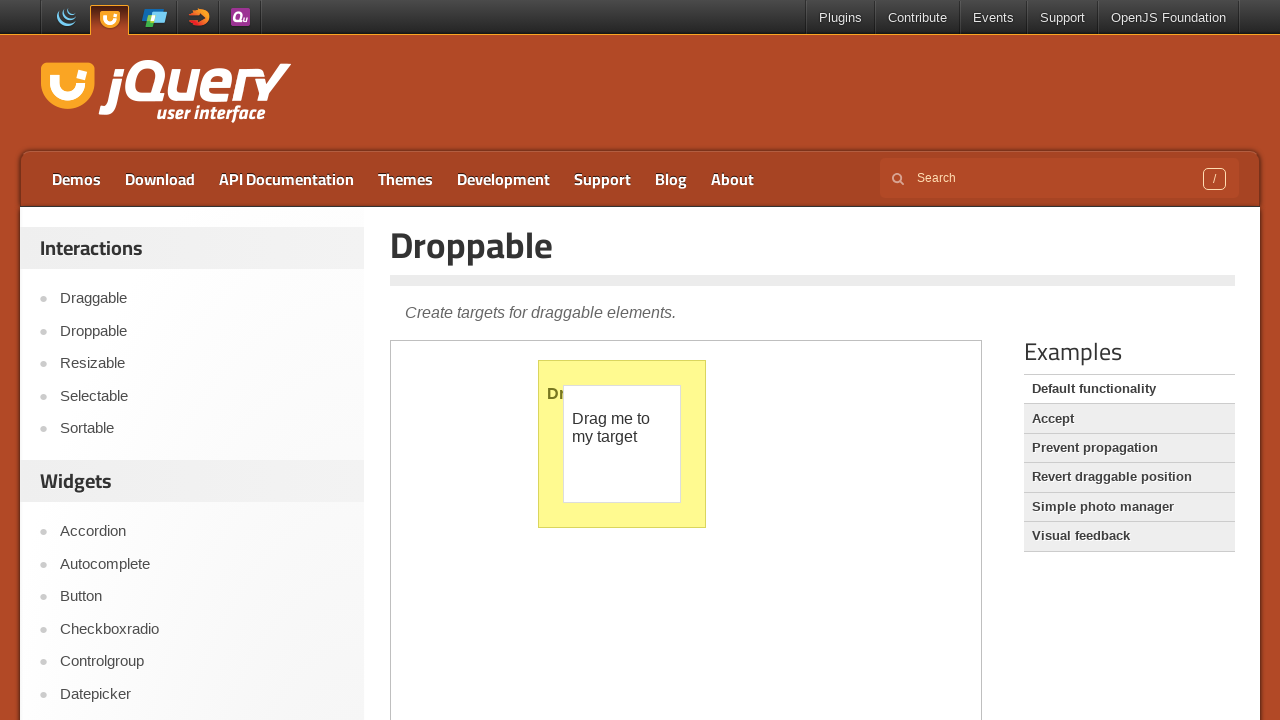